Tests file download functionality by clicking on a download link and verifying the download completes

Starting URL: https://testcenter.techproeducation.com/index.php?page=file-download

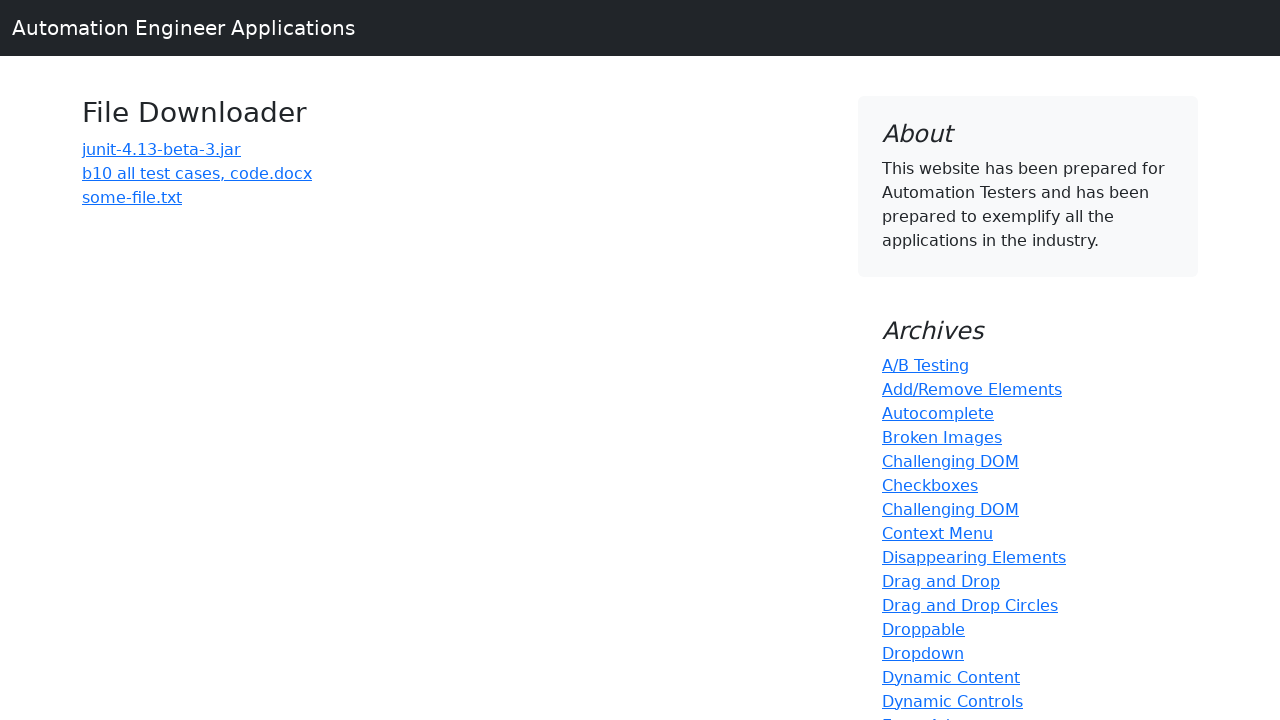

Clicked on 'b10 all test cases' download link at (197, 173) on text=b10 all test cases
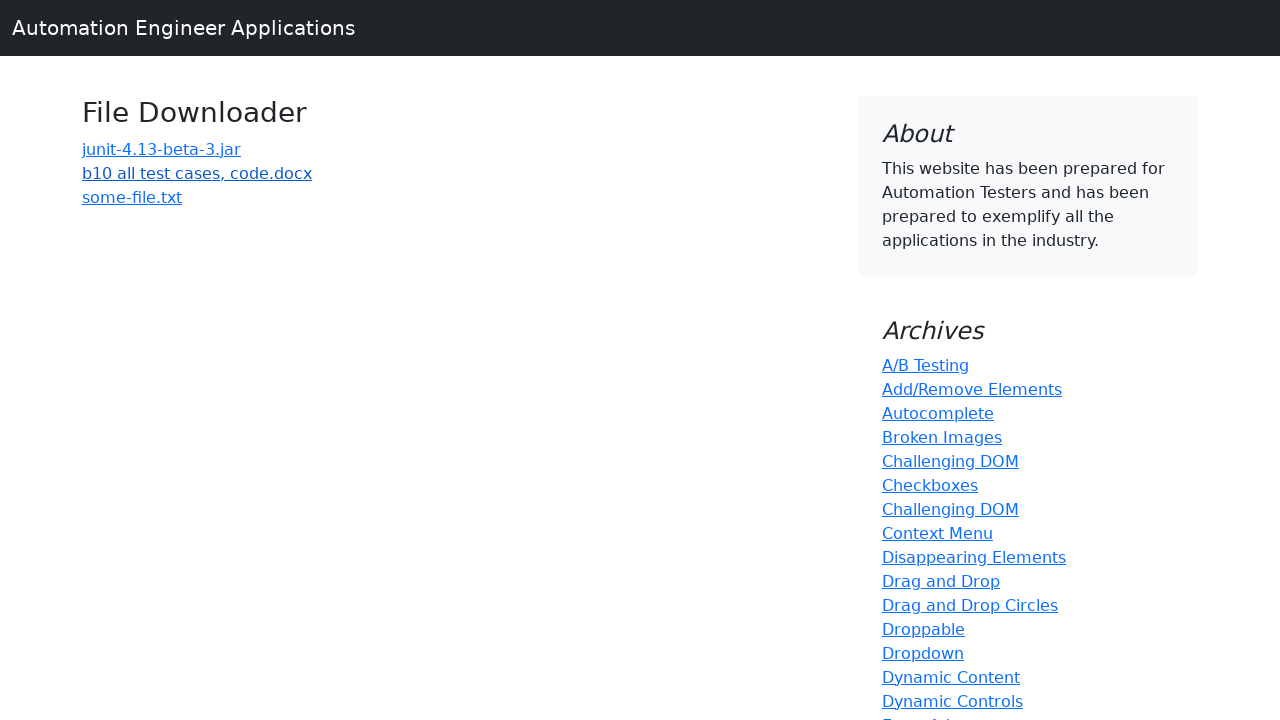

Clicked download link and initiated file download at (197, 173) on text=b10 all test cases
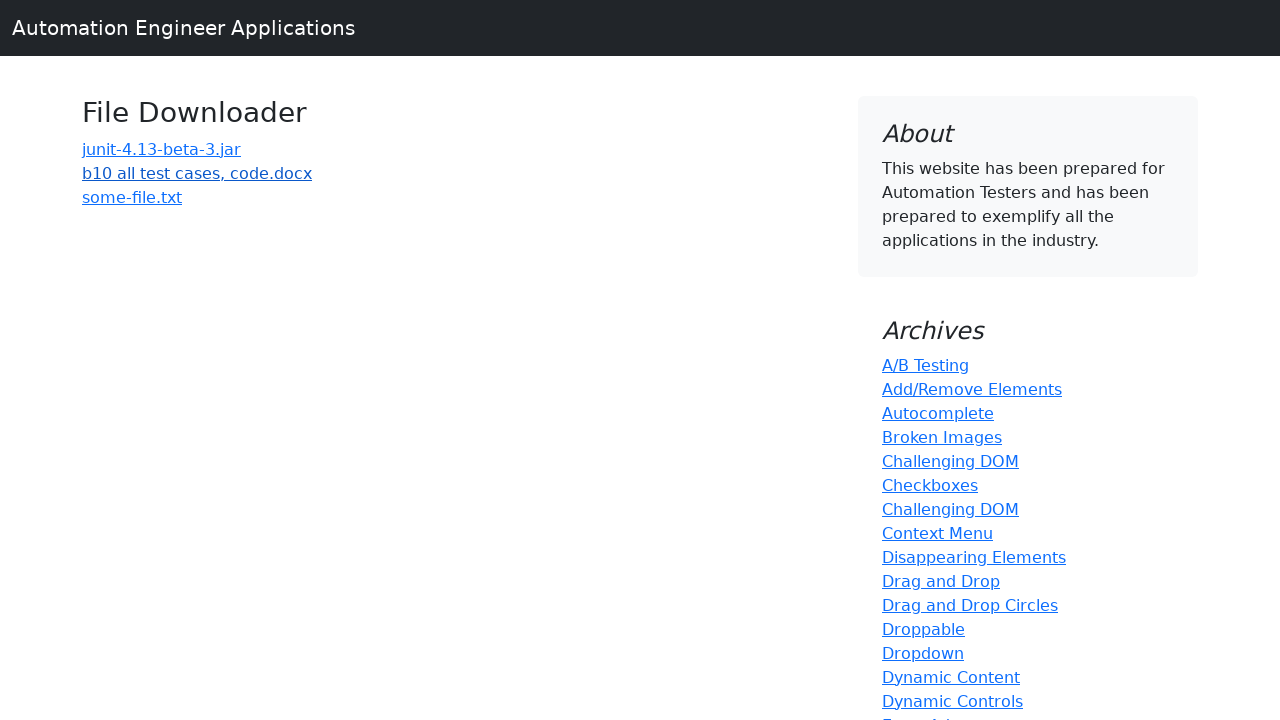

File download completed and download object retrieved
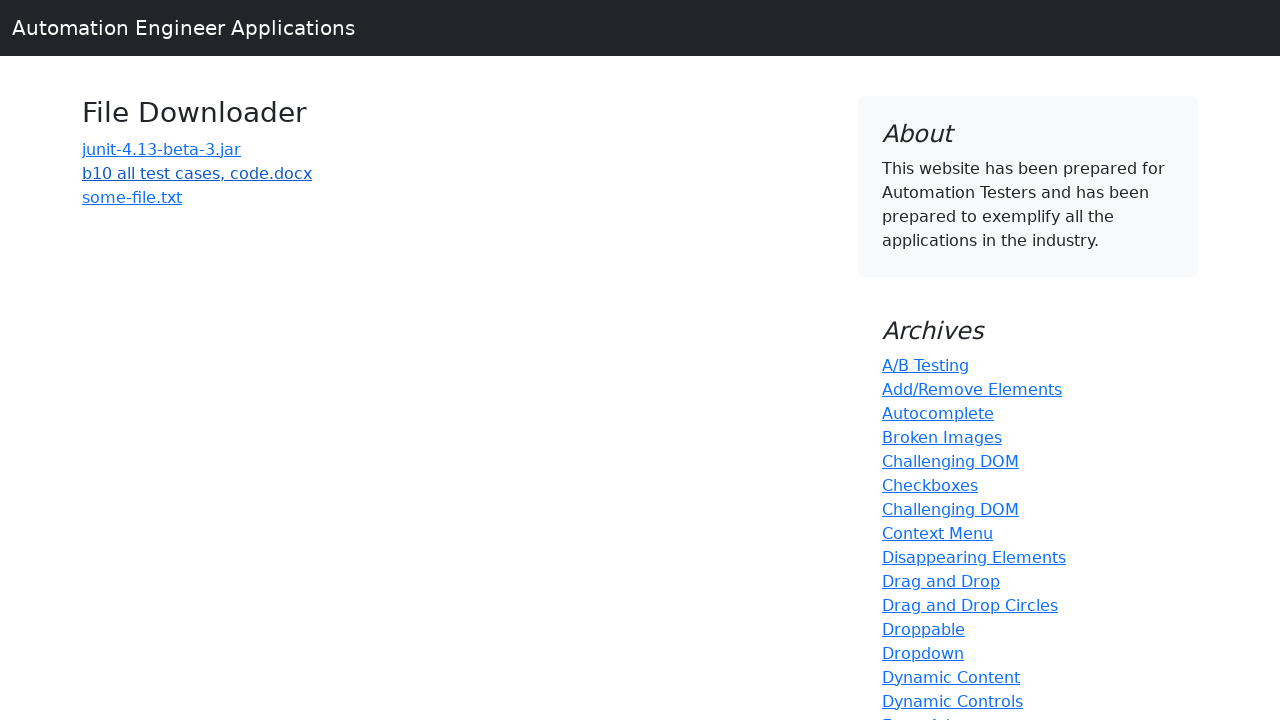

Verified download completed successfully with no failures
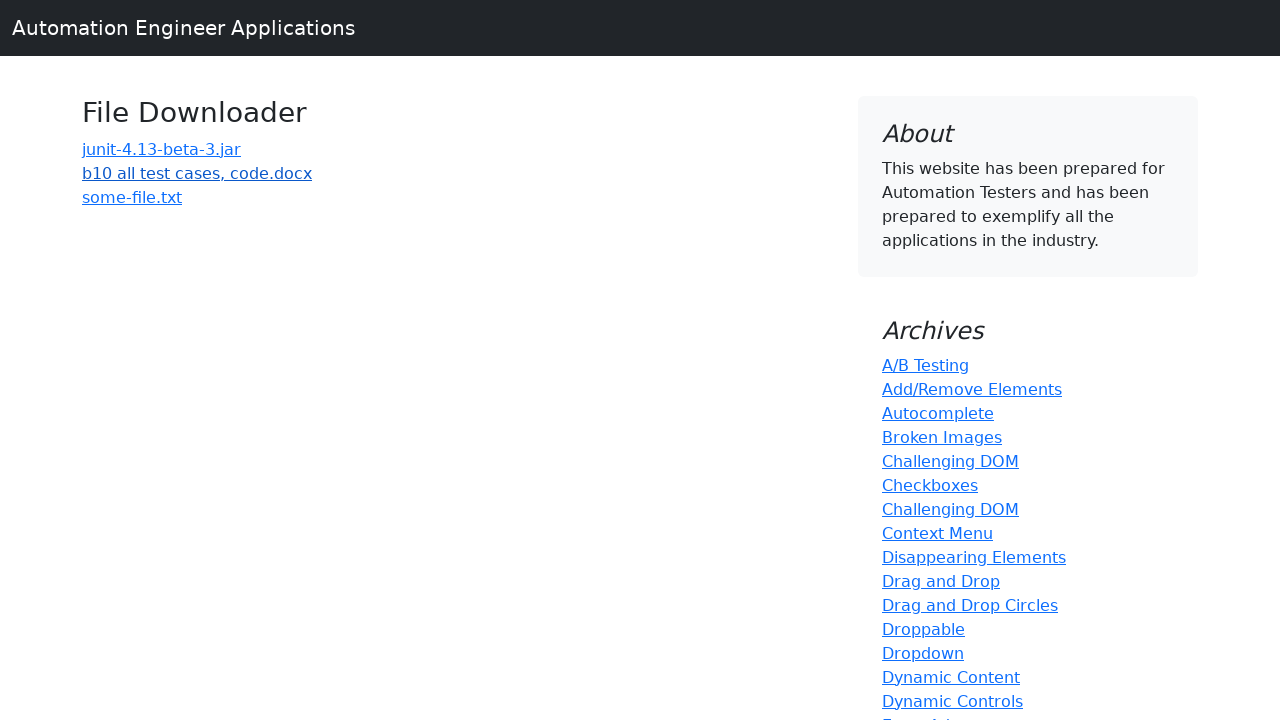

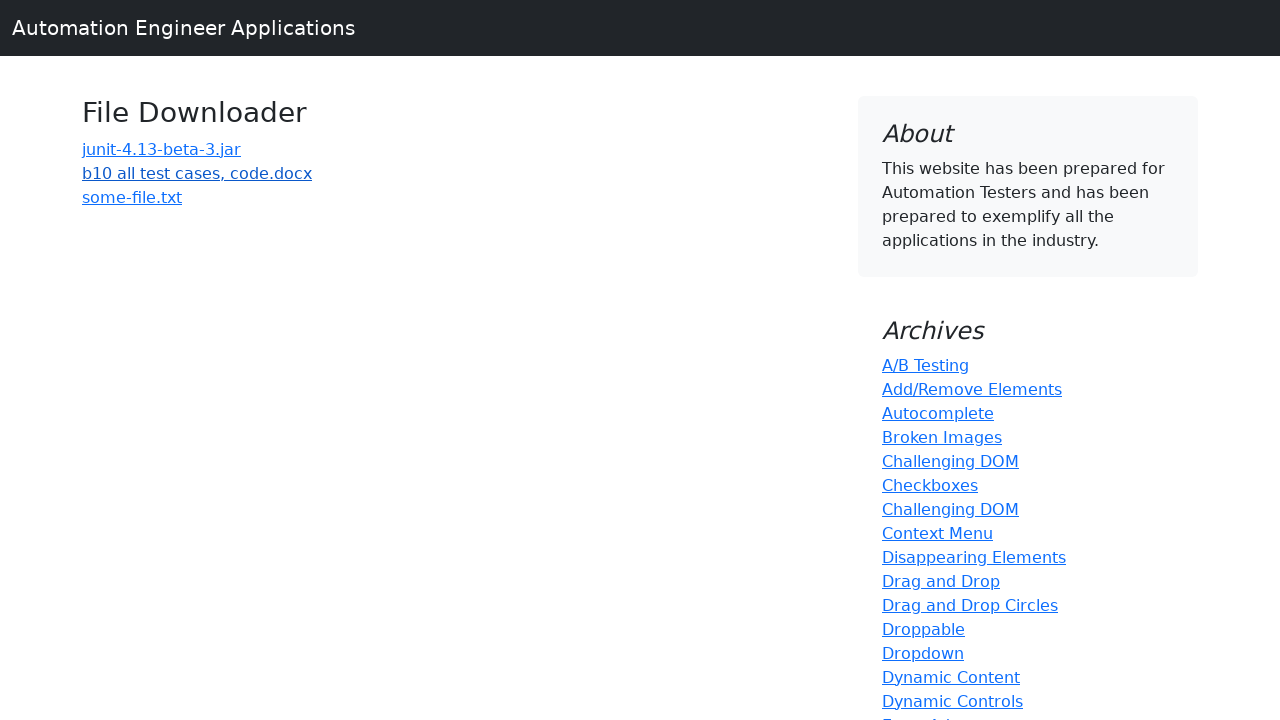